Tests an e-commerce flow by navigating to a product category, adding an item to cart, going to the cart page, and entering a quantity value

Starting URL: https://rahulshettyacademy.com/angularAppdemo/

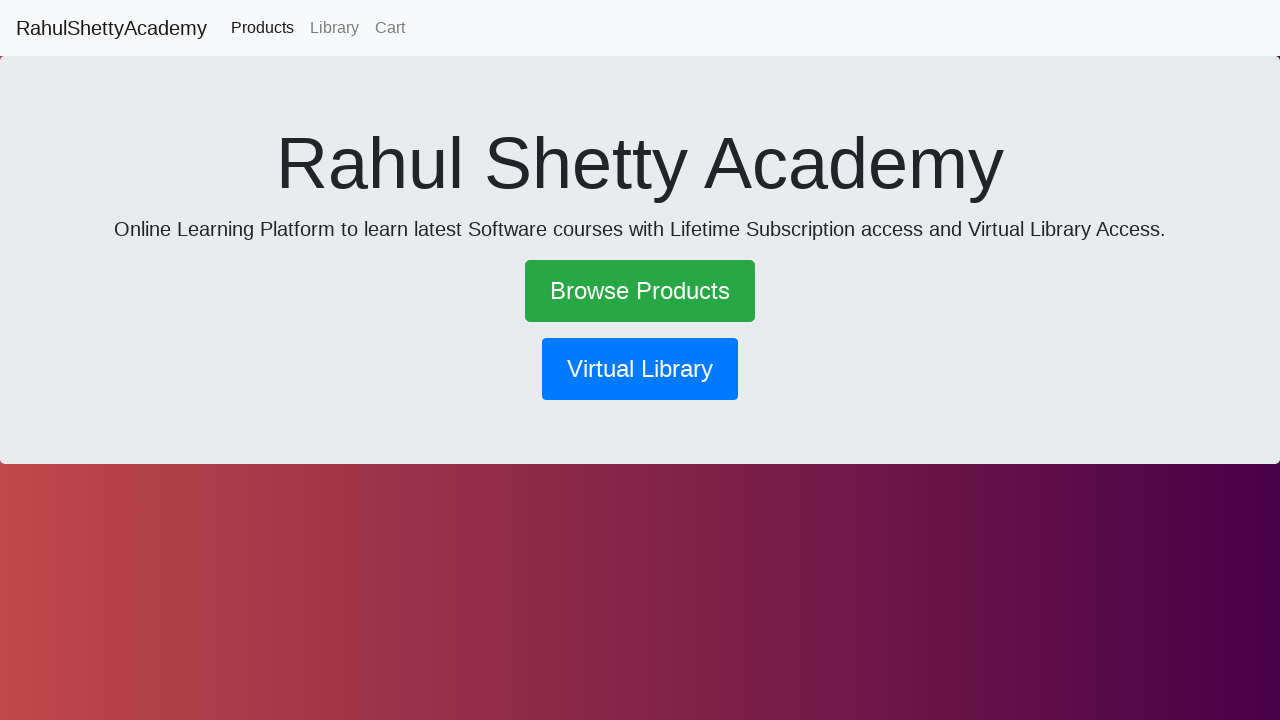

Clicked on the dropdown/button role element to open product category menu at (640, 291) on a[role='button']
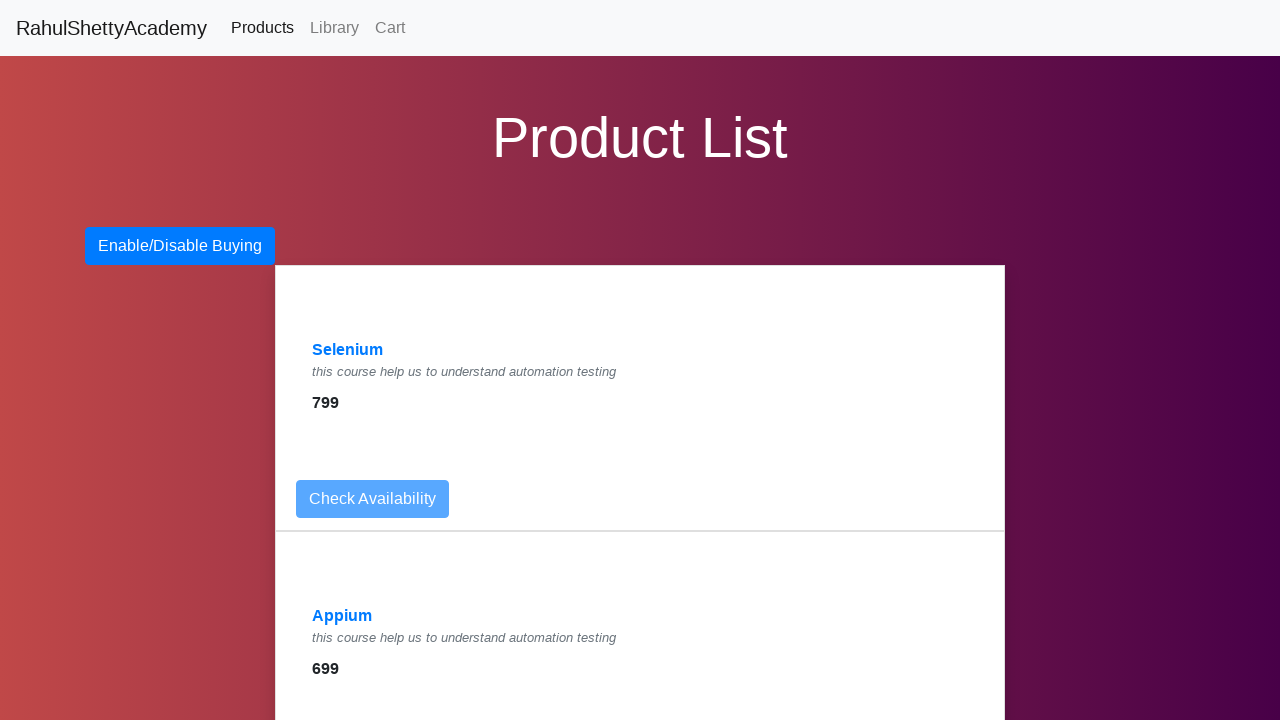

Clicked on Selenium product category at (348, 350) on text=Selenium
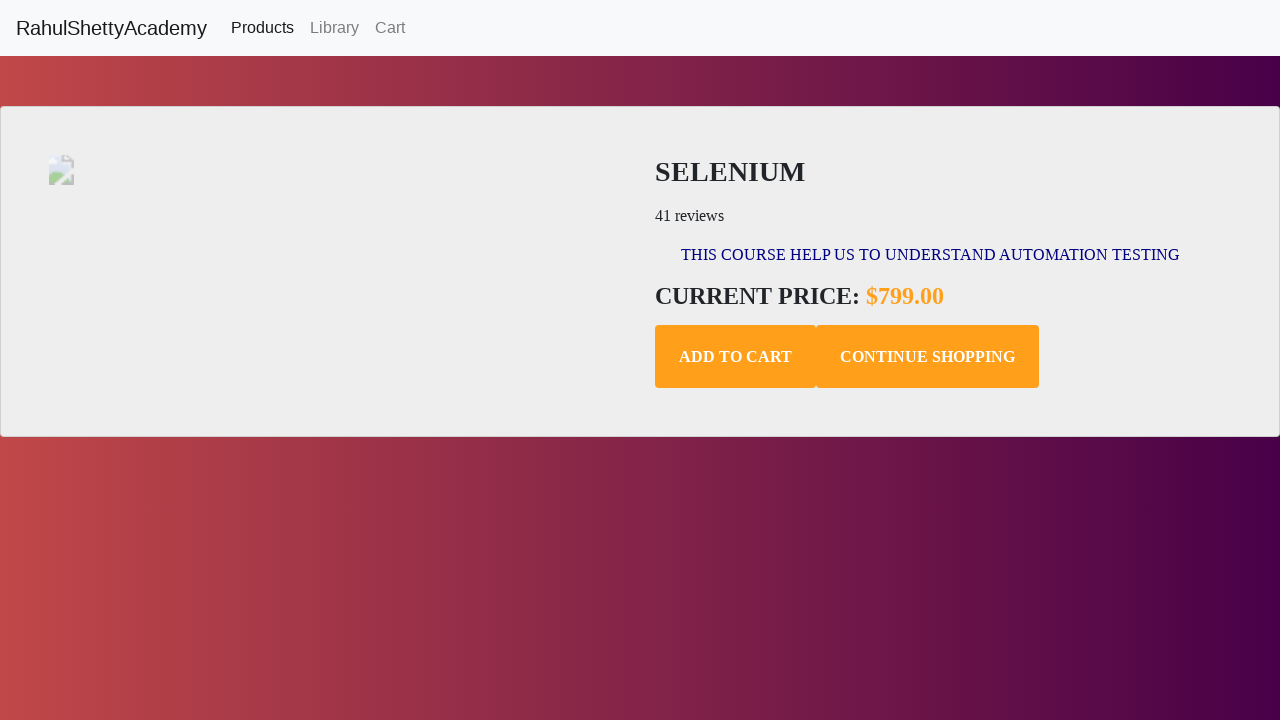

Clicked add to cart button to add Selenium product to cart at (736, 357) on .add-to-cart
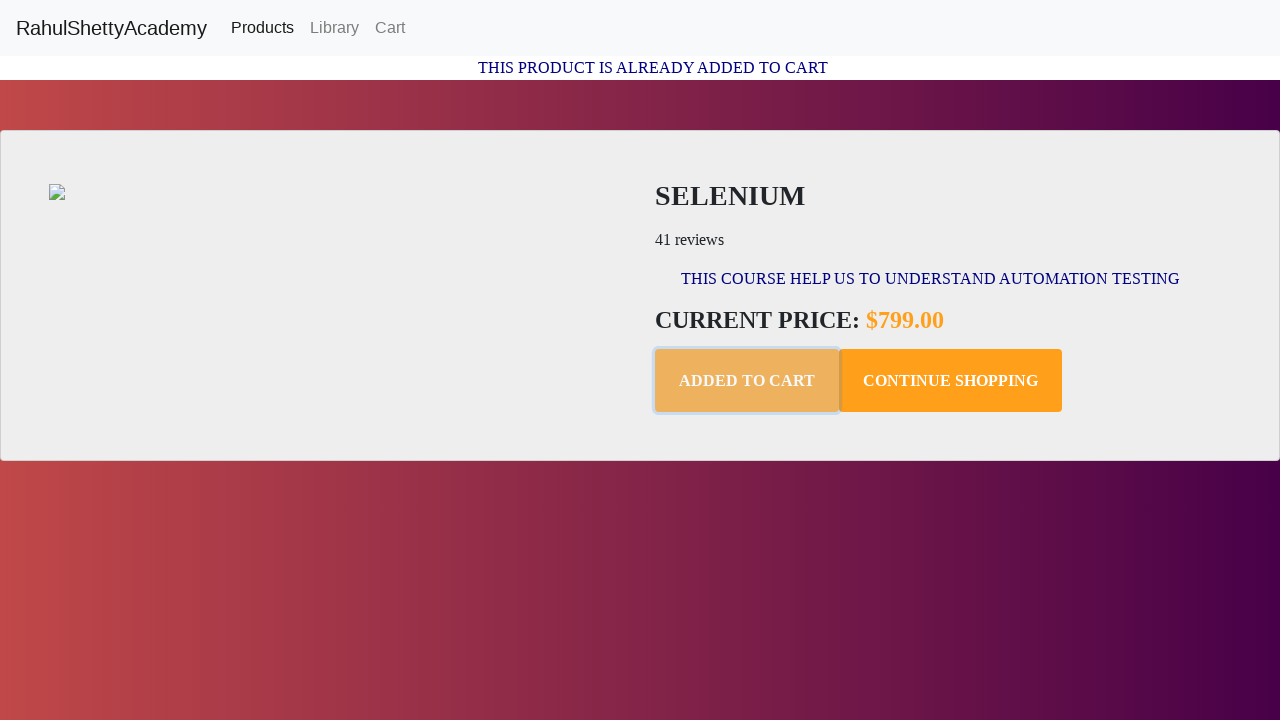

Clicked on Cart link to navigate to cart page at (390, 28) on text=Cart
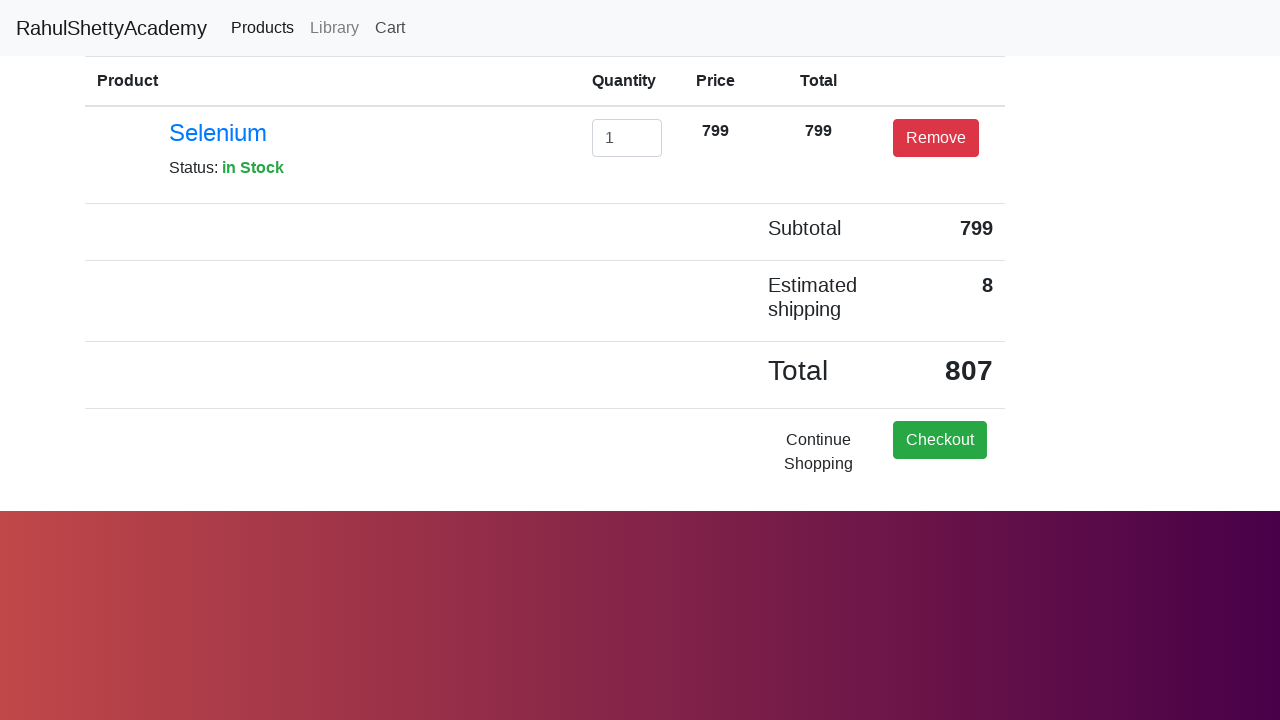

Entered quantity value '2' in the quantity input field on #exampleInputEmail1
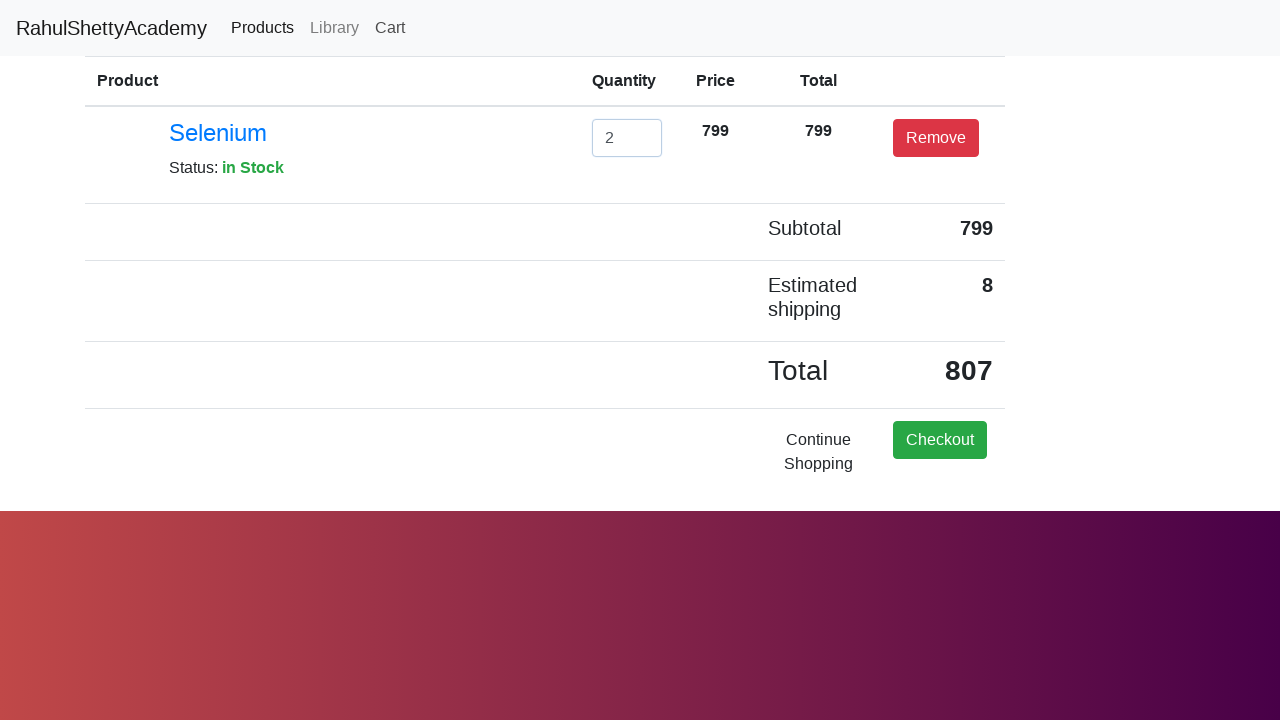

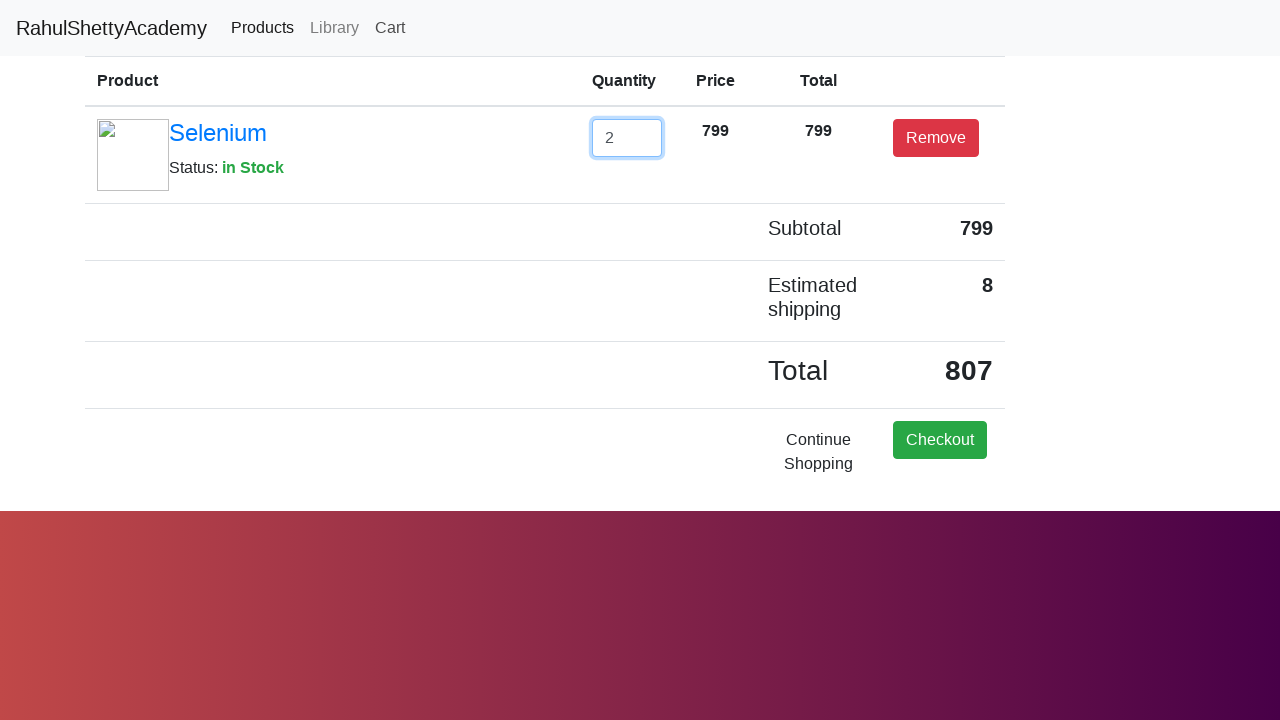